Tests the sorting algorithms page by navigating to it, entering invalid input (non-numeric text) in the number input field, and clicking the add button to verify the form handles invalid input.

Starting URL: https://gcallah.github.io/Algocynfas/

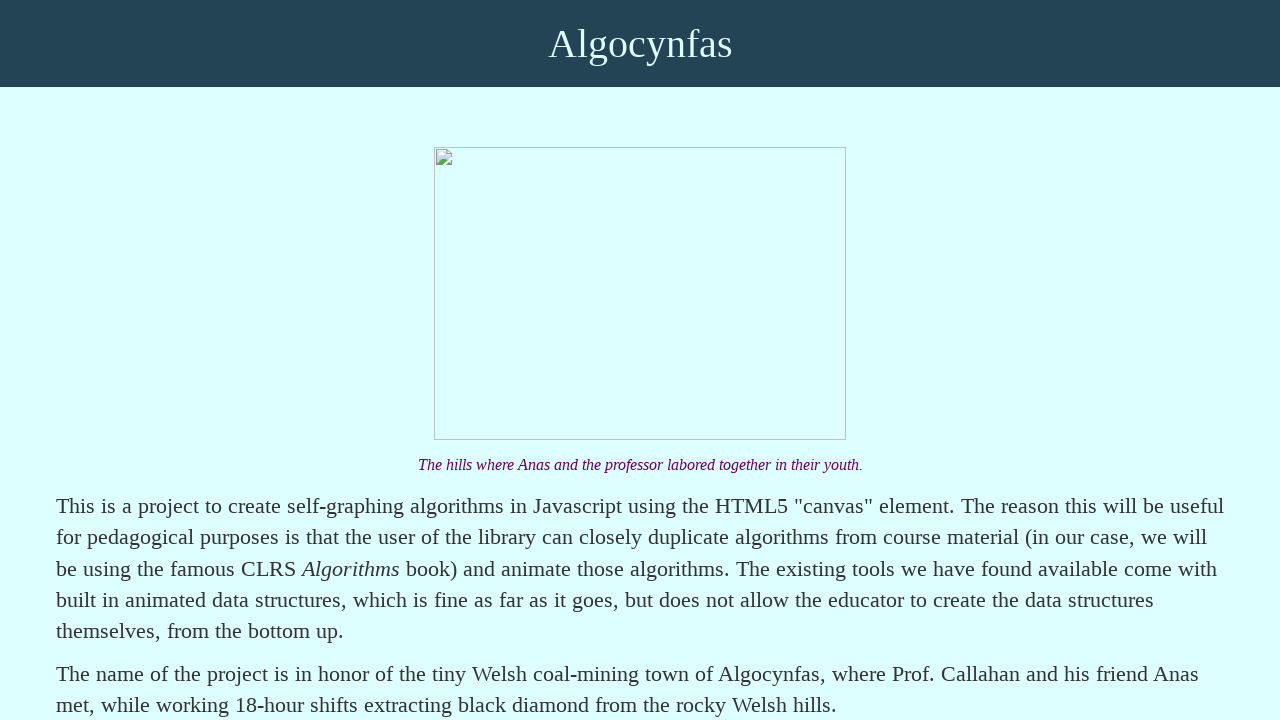

Clicked on 'Sorting Algorithms' link at (197, 360) on text=Sorting Algorithms
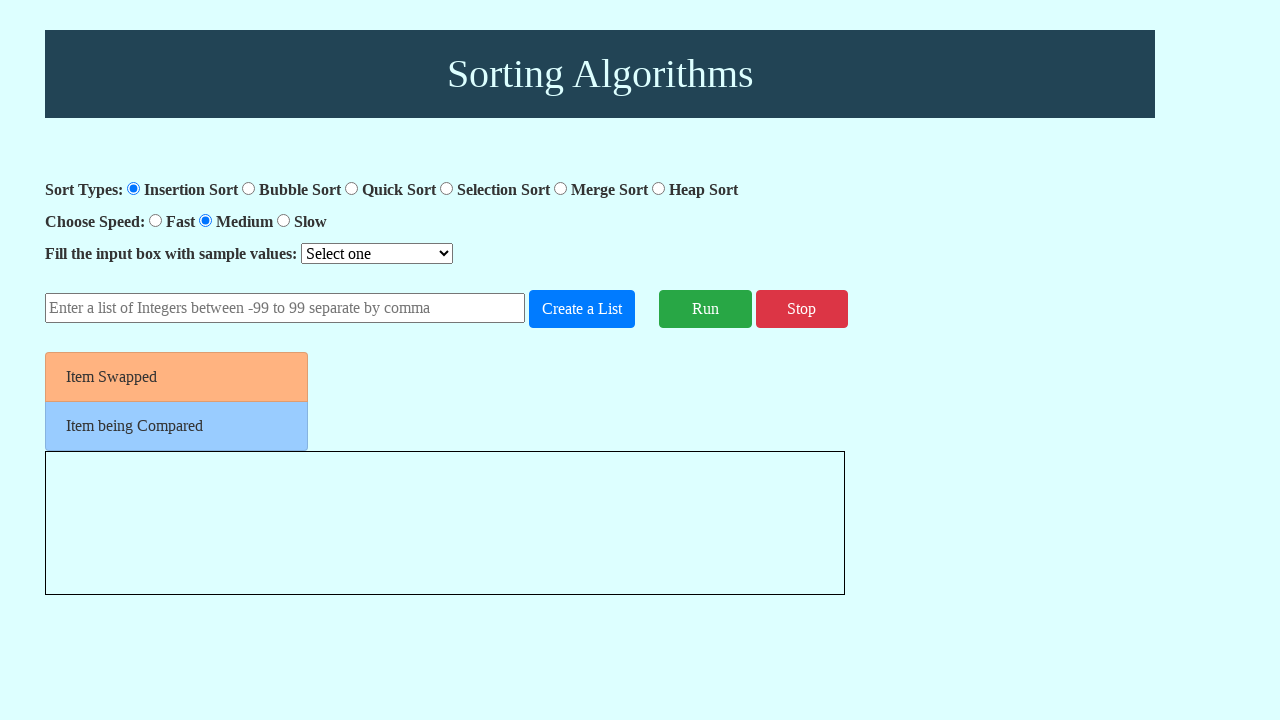

Number input field became visible
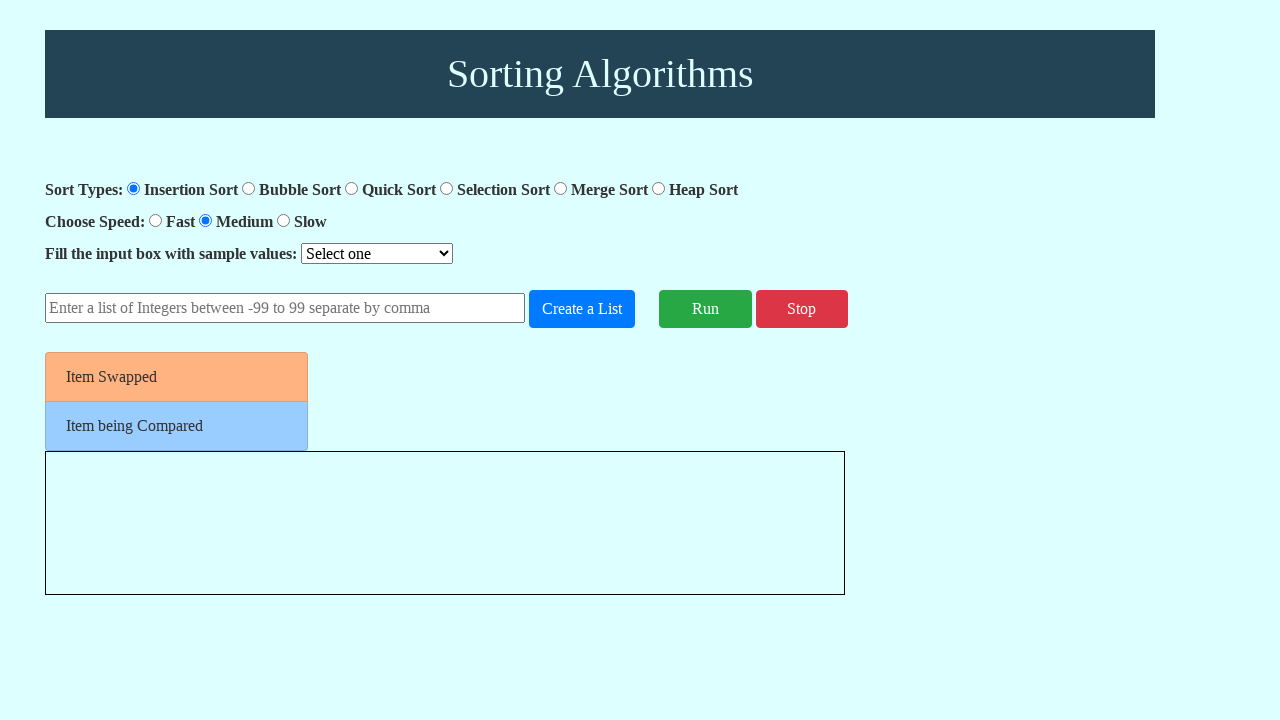

Entered invalid input 'hi' in number input field on #number-input
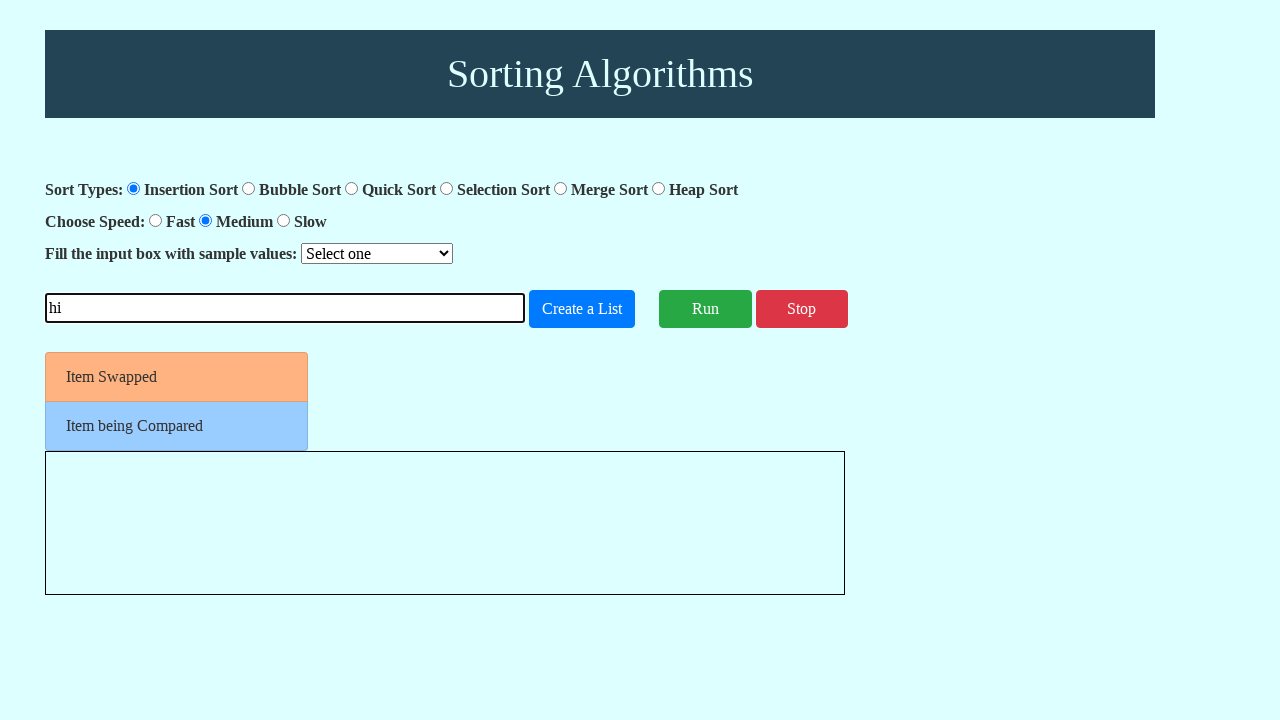

Clicked add number button at (582, 309) on #add-number-button
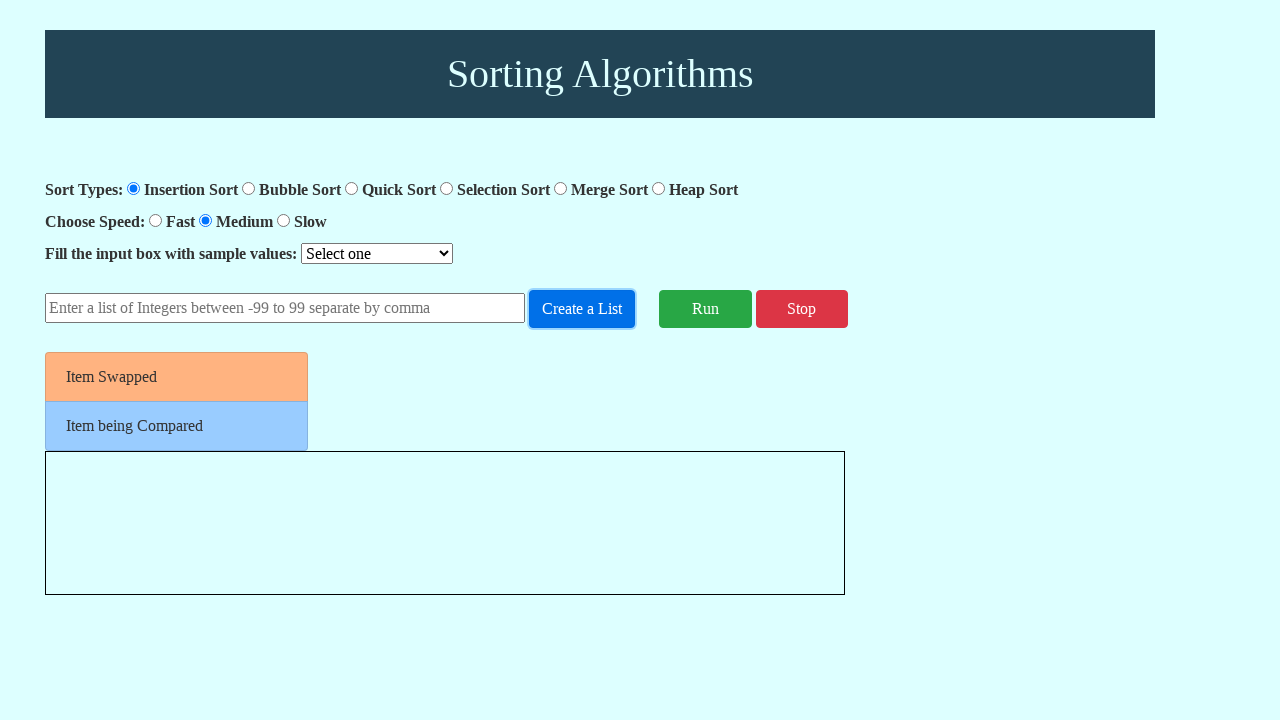

Waited for validation/alert to trigger
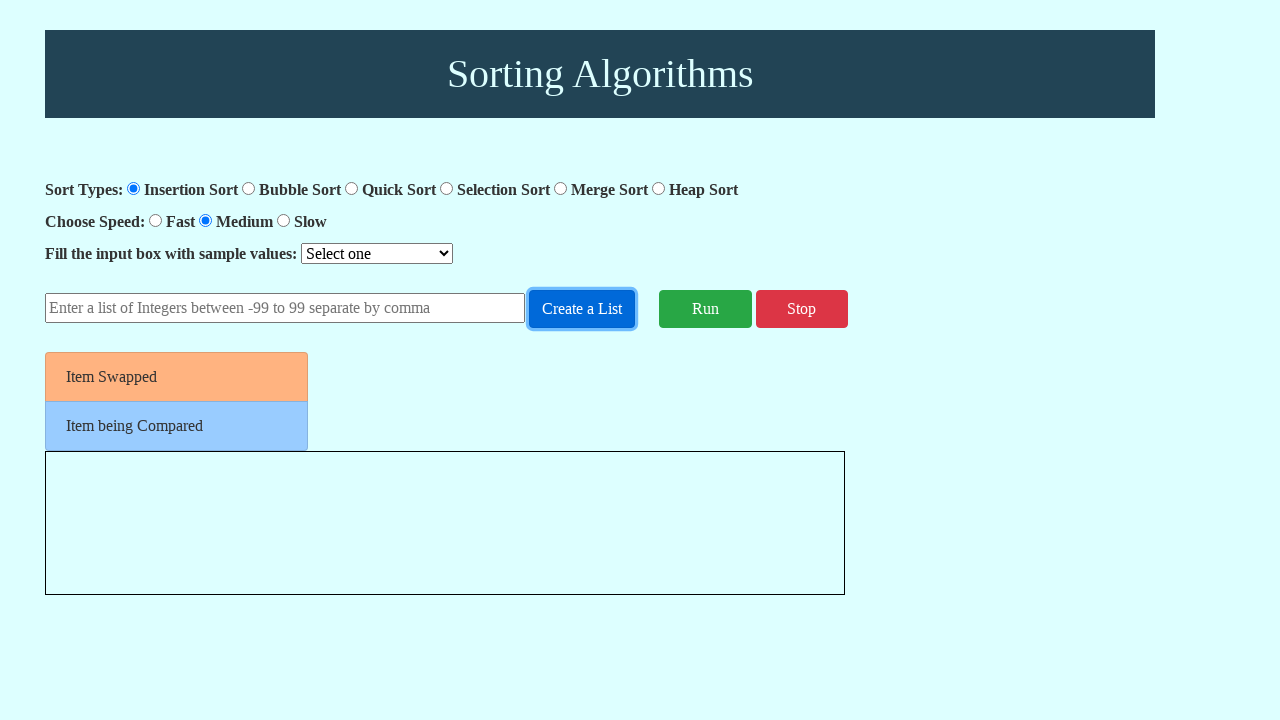

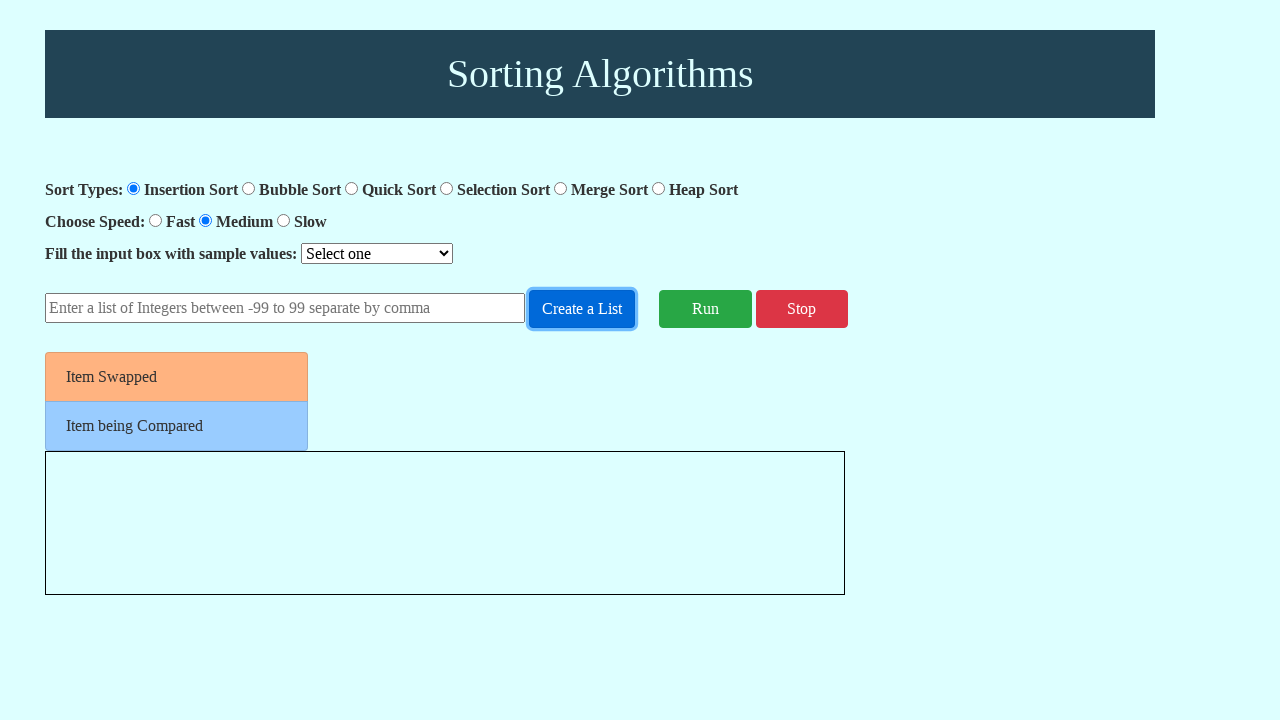